Tests right-click functionality to display context menu on a button element

Starting URL: https://demoqa.com/buttons

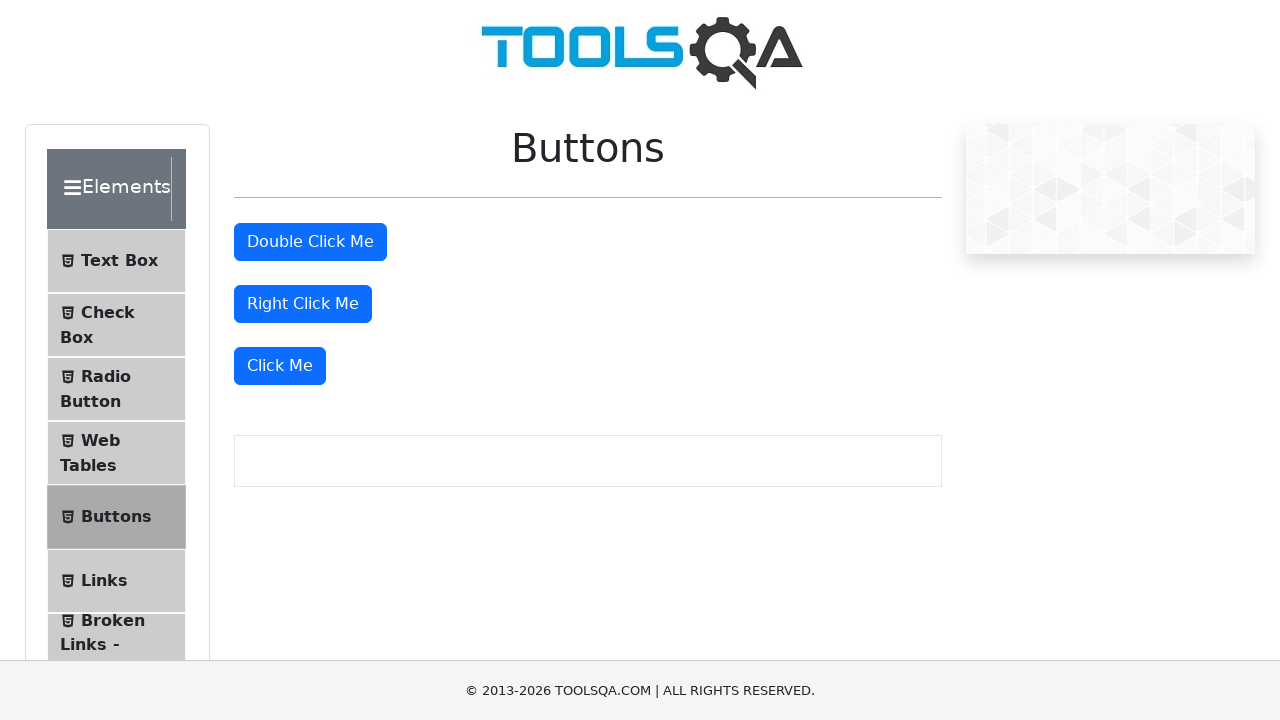

Navigated to https://demoqa.com/buttons
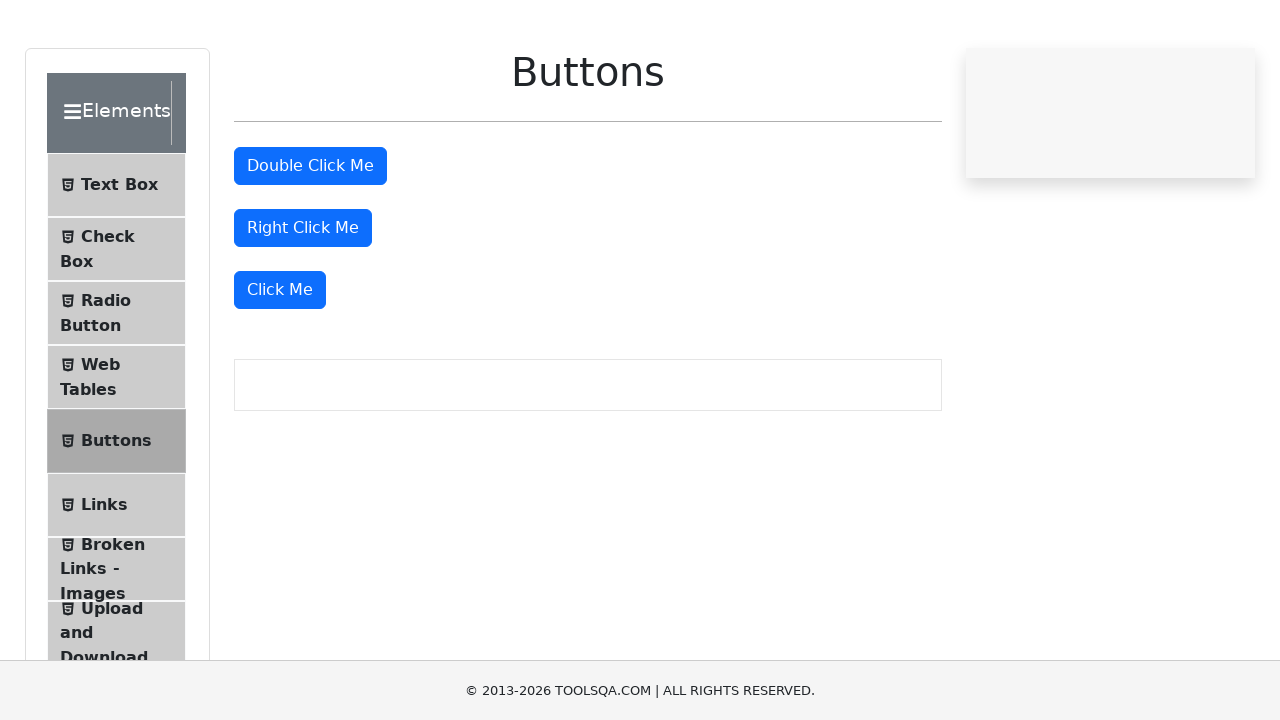

Right-clicked the right-click button to display context menu at (303, 304) on #rightClickBtn
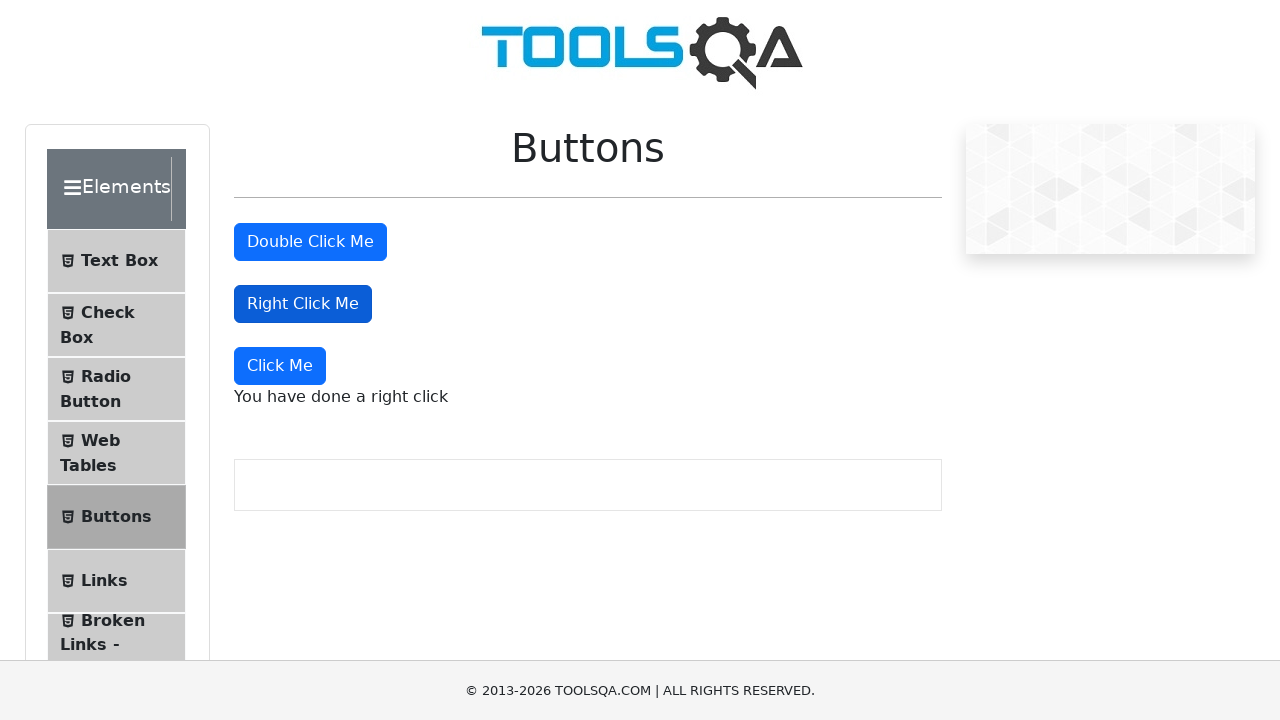

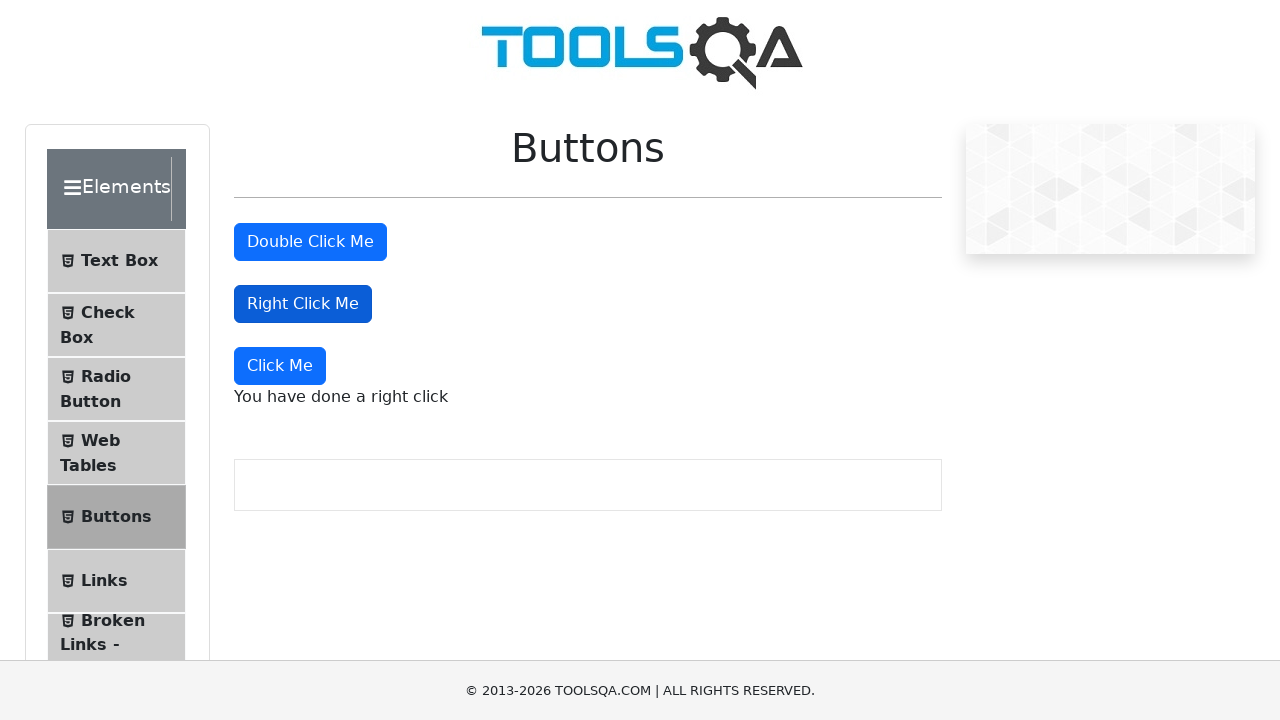